Tests interaction with a multi-select dropdown element on a practice website by locating the dropdown and verifying its options are accessible

Starting URL: https://letcode.in/dropdowns

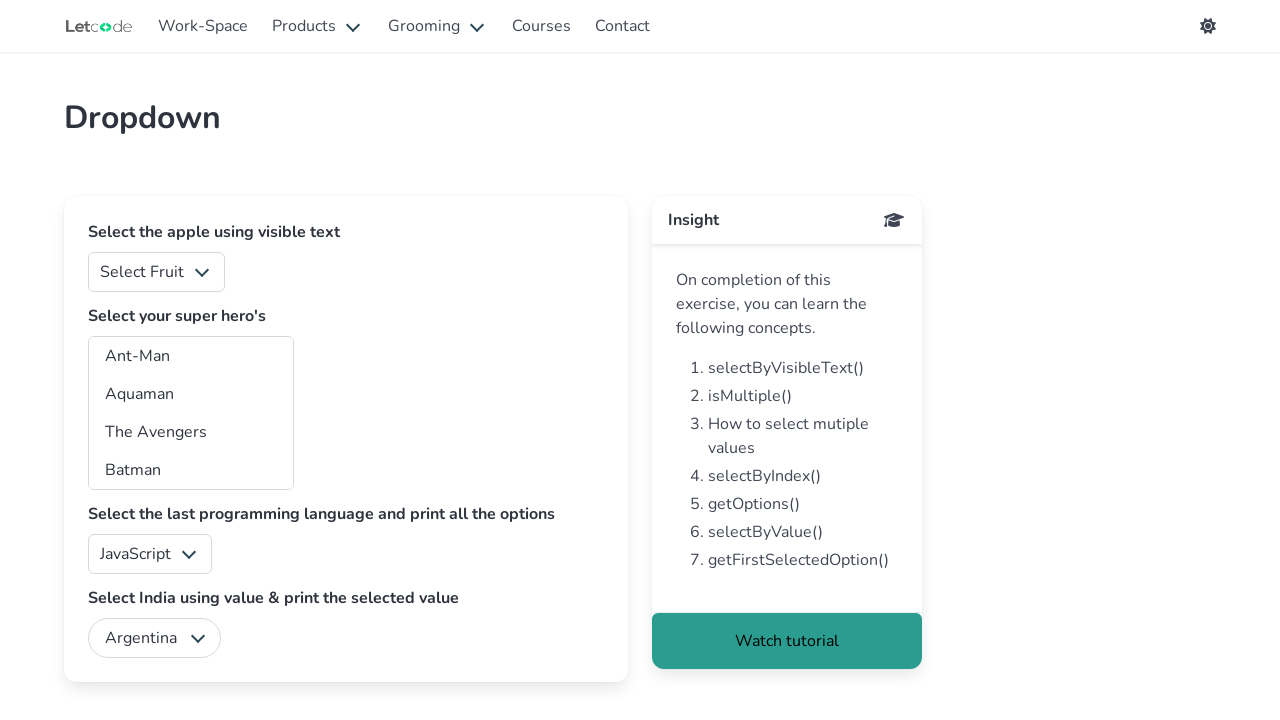

Waited for superheros multi-select dropdown to be visible
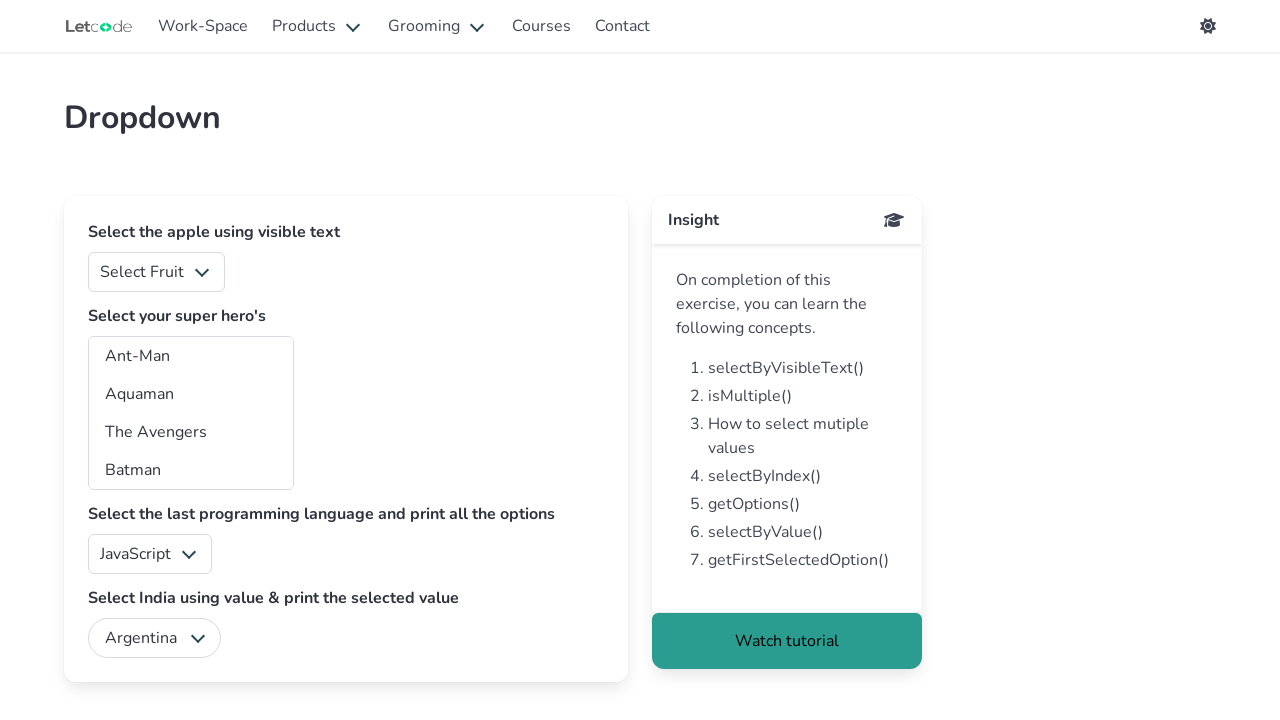

Located the superheros dropdown element
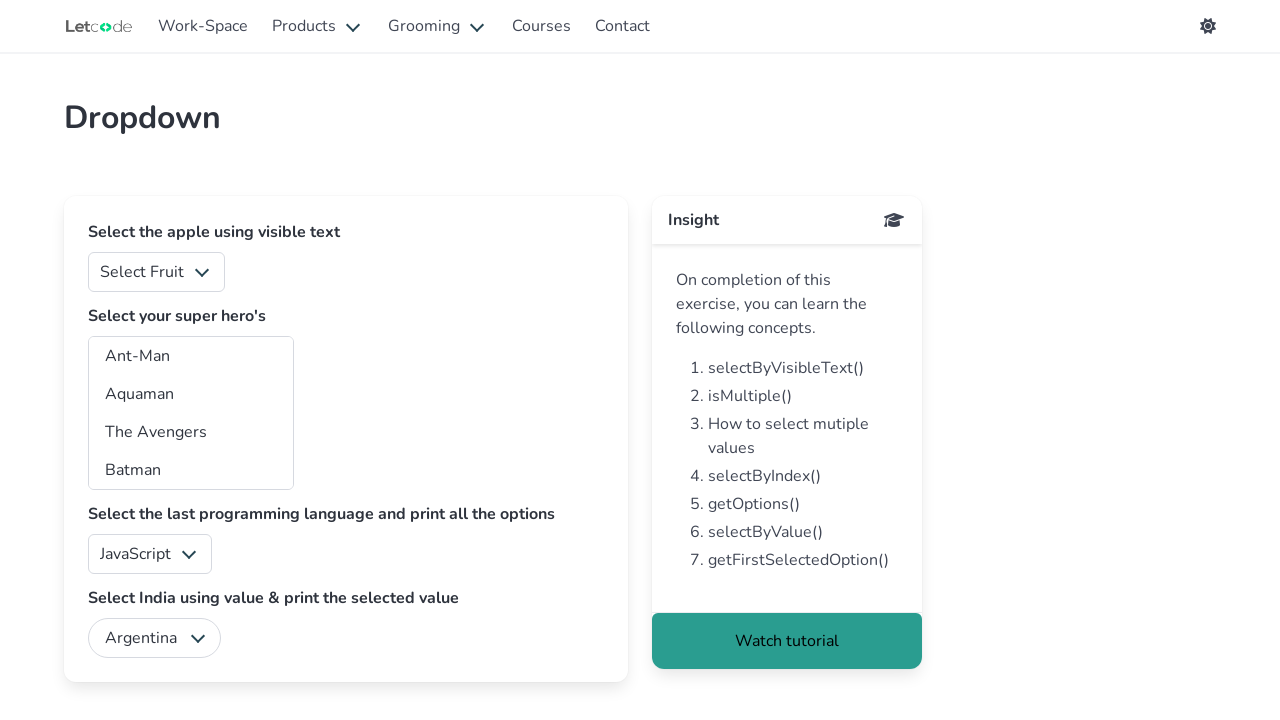

Retrieved all options from dropdown - found 29 options
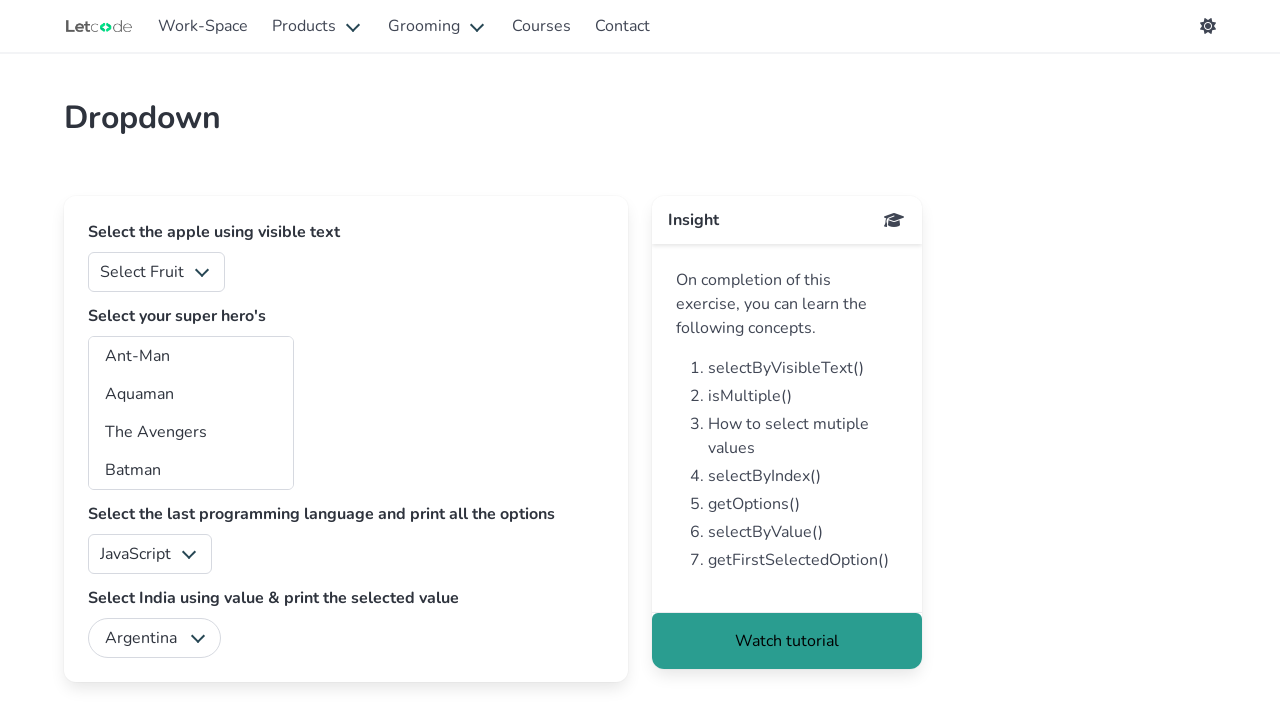

Selected multiple options (Tarzan and Aquaman) from the superheros dropdown on #superheros
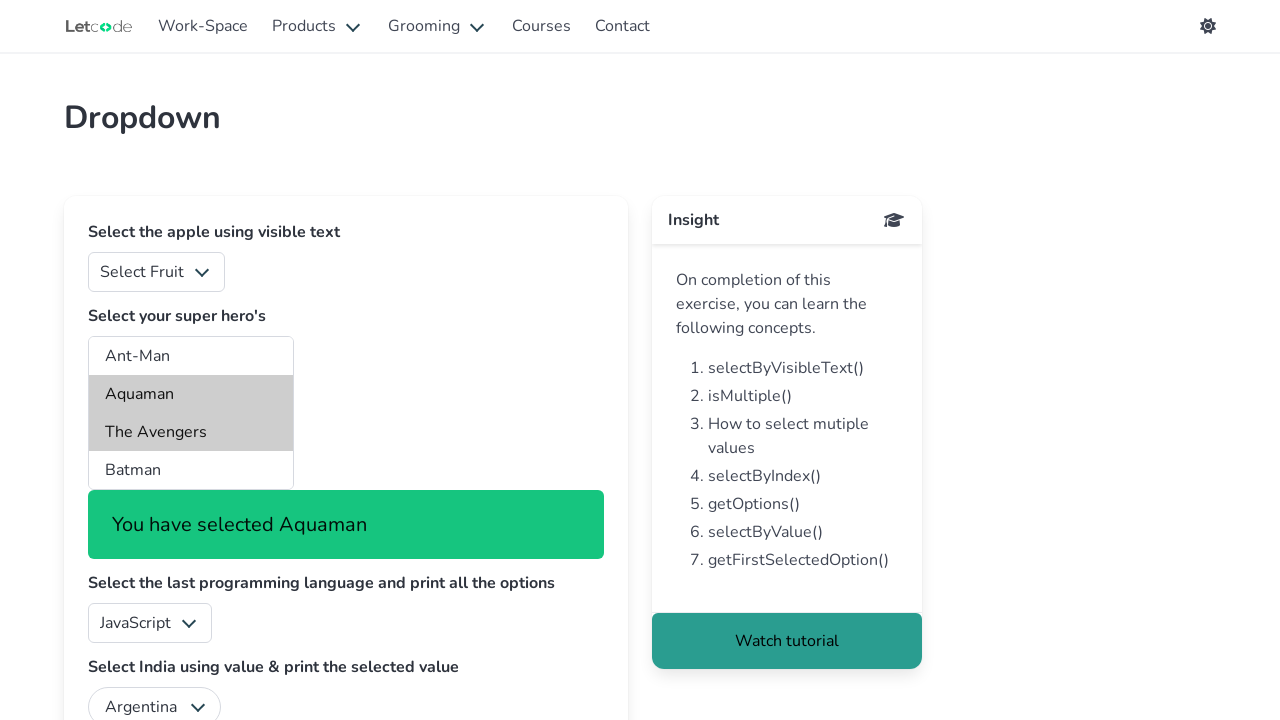

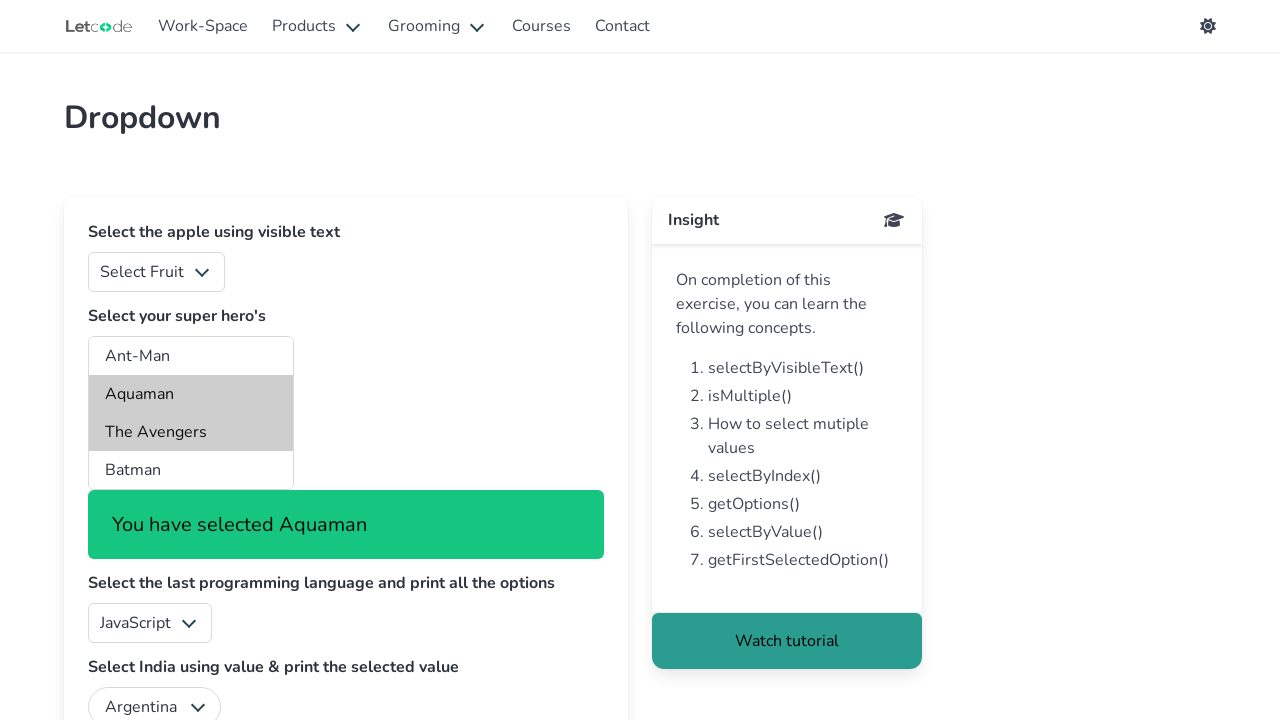